Tests appending text to an input field that already contains pre-filled text (without clearing first), then verifies the combined text value.

Starting URL: https://testkru.com/Elements/TextFields

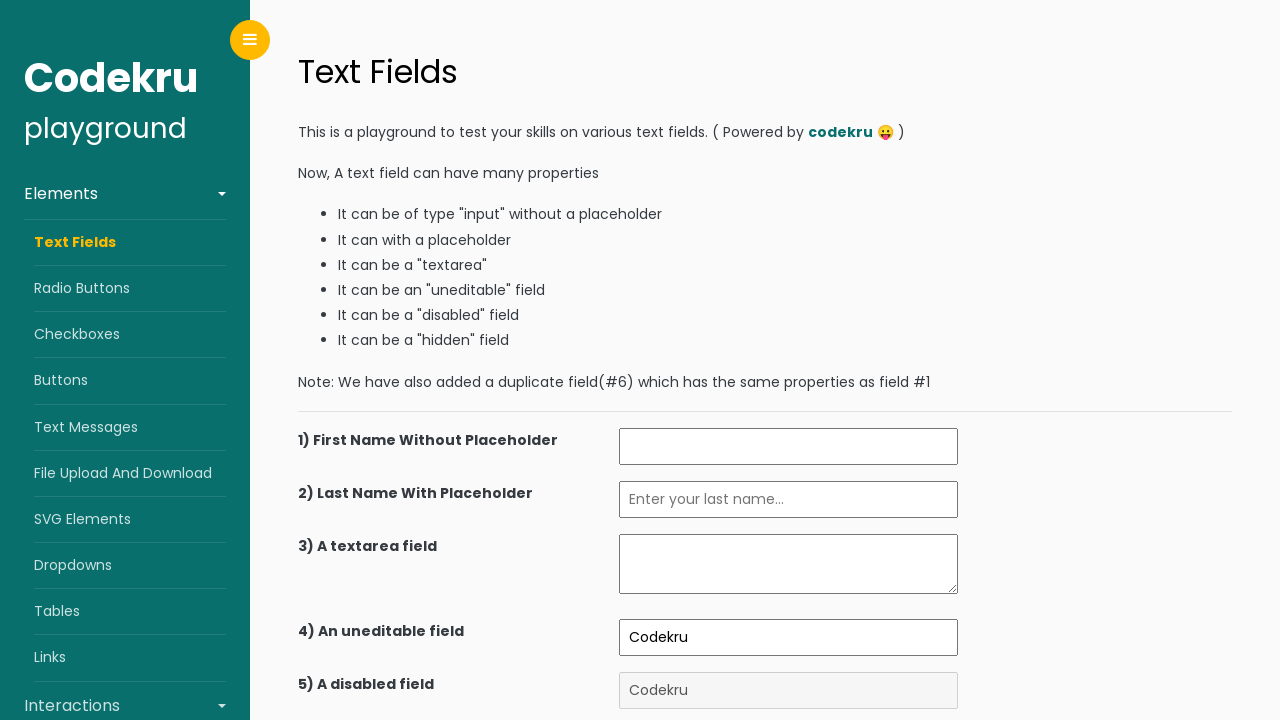

Waited for text field at xpath (//input)[7] to be available
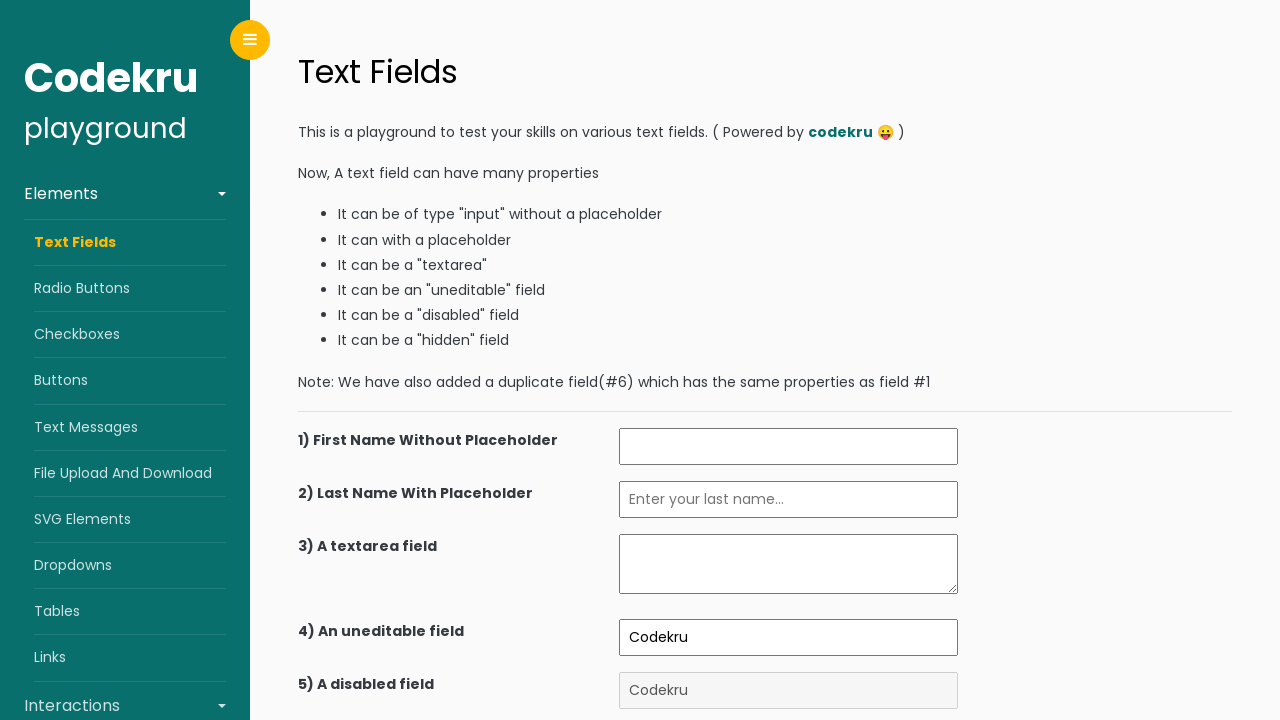

Located input element with pre-filled text 'Codekru'
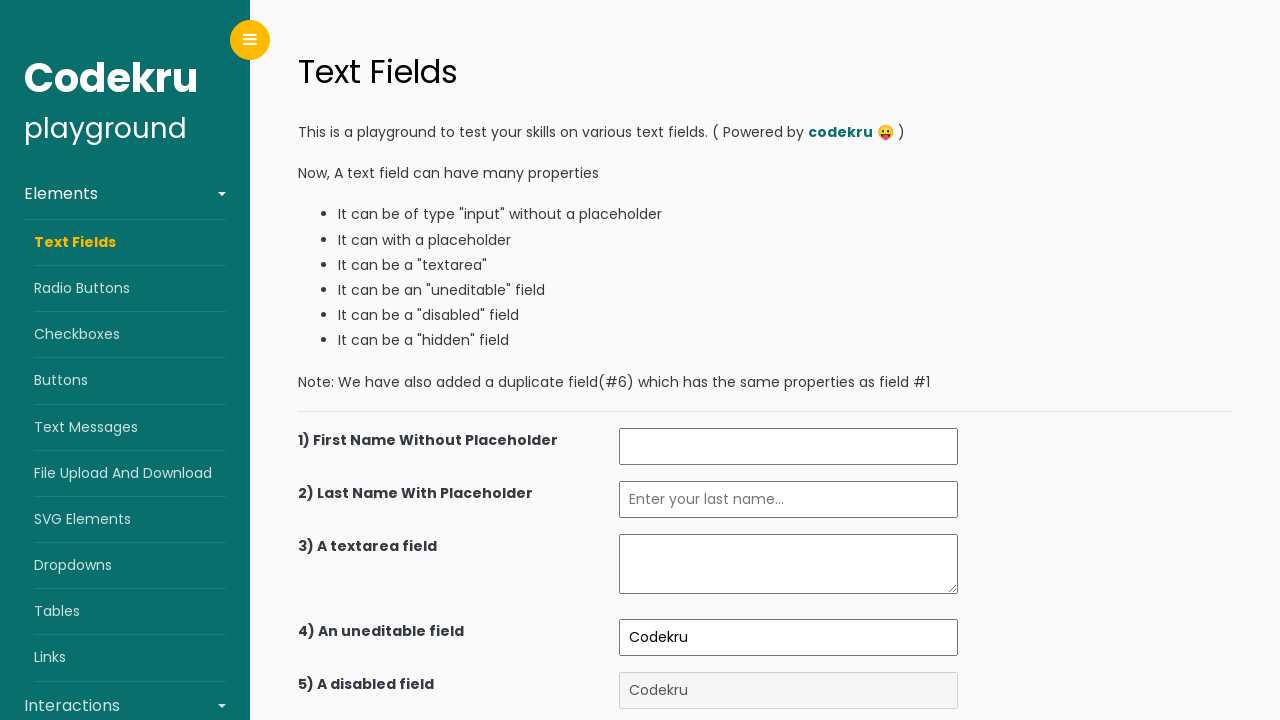

Clicked on input field to focus it at (789, 621) on xpath=(//input)[7]
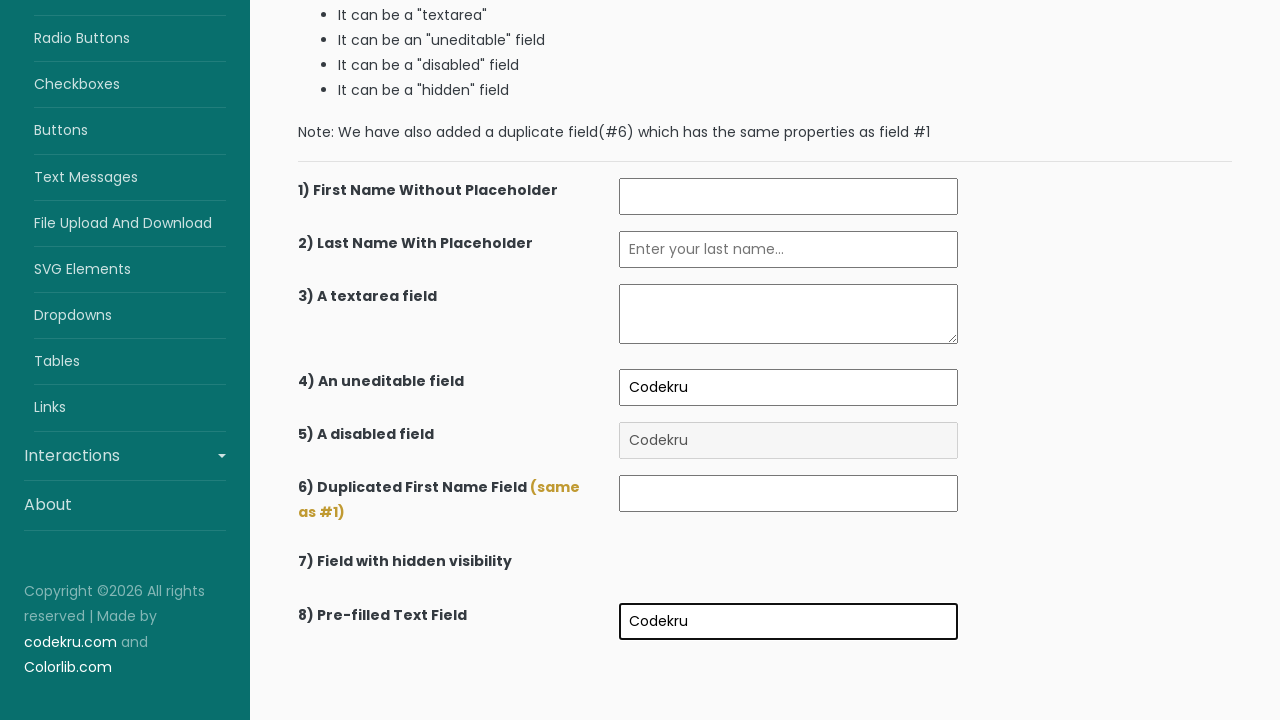

Pressed End key to move cursor to end of text on xpath=(//input)[7]
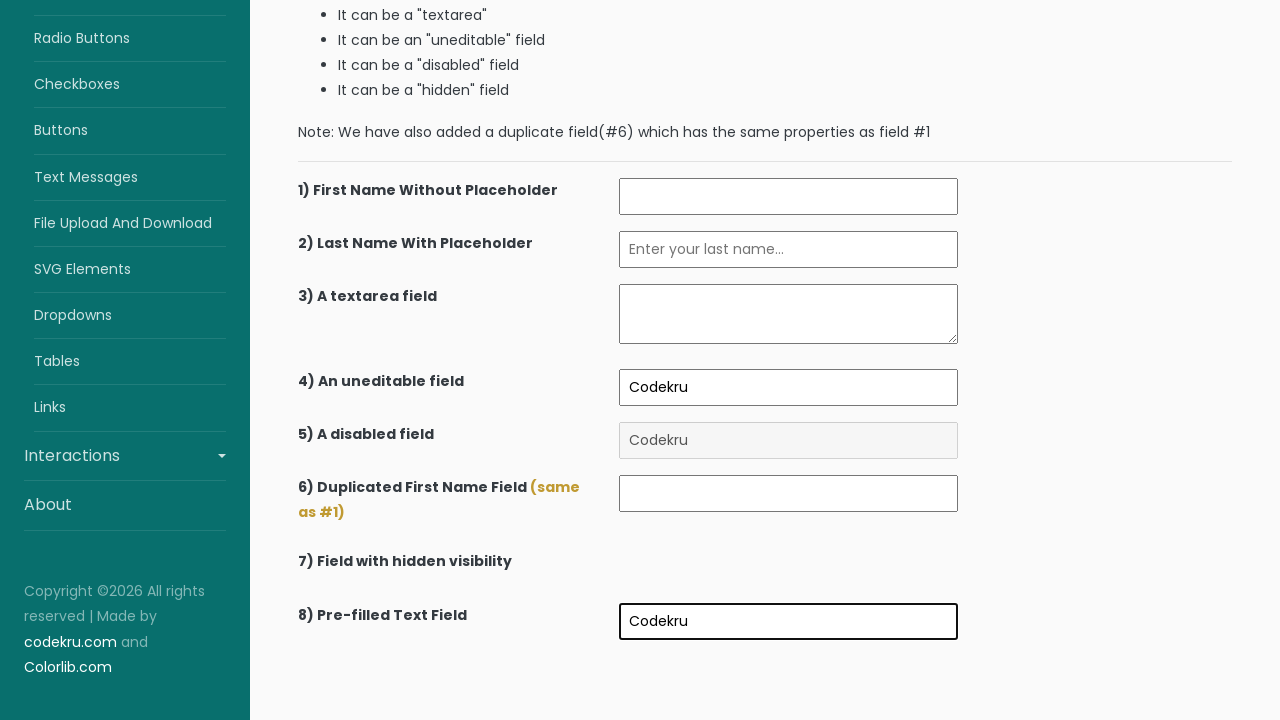

Typed ' text entered By me' to append to existing text
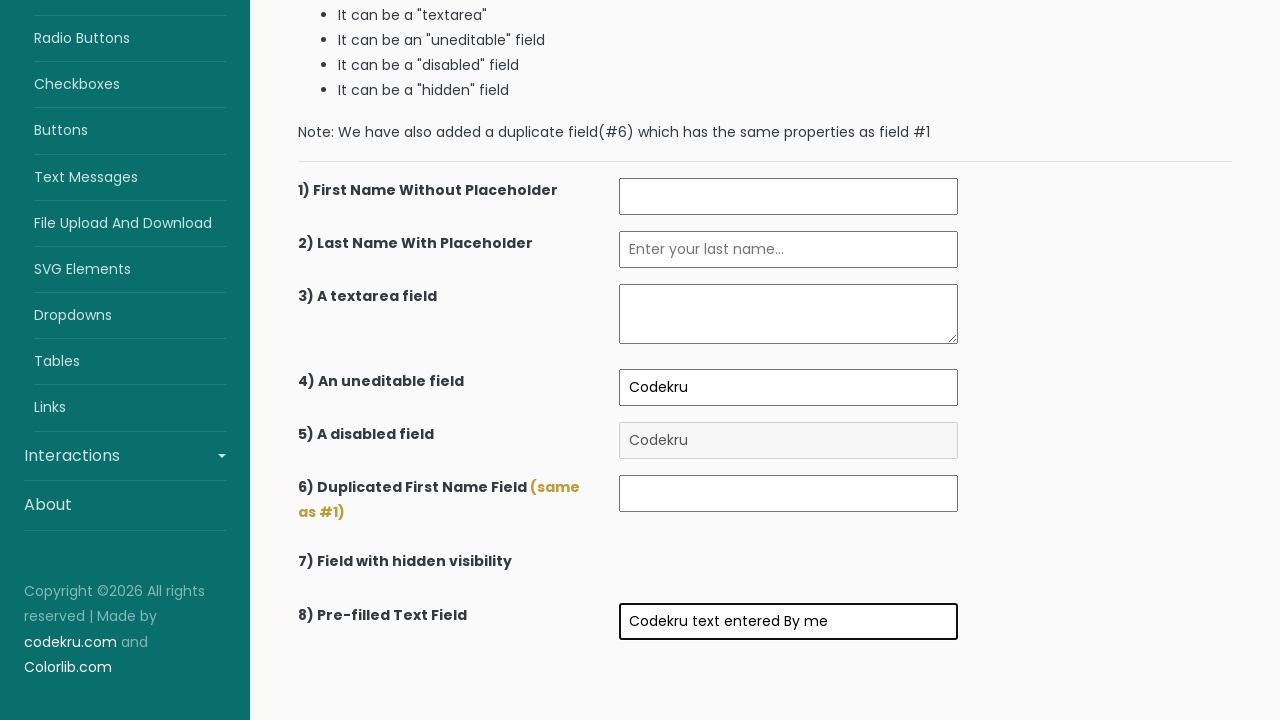

Verified combined text equals 'Codekru text entered By me'
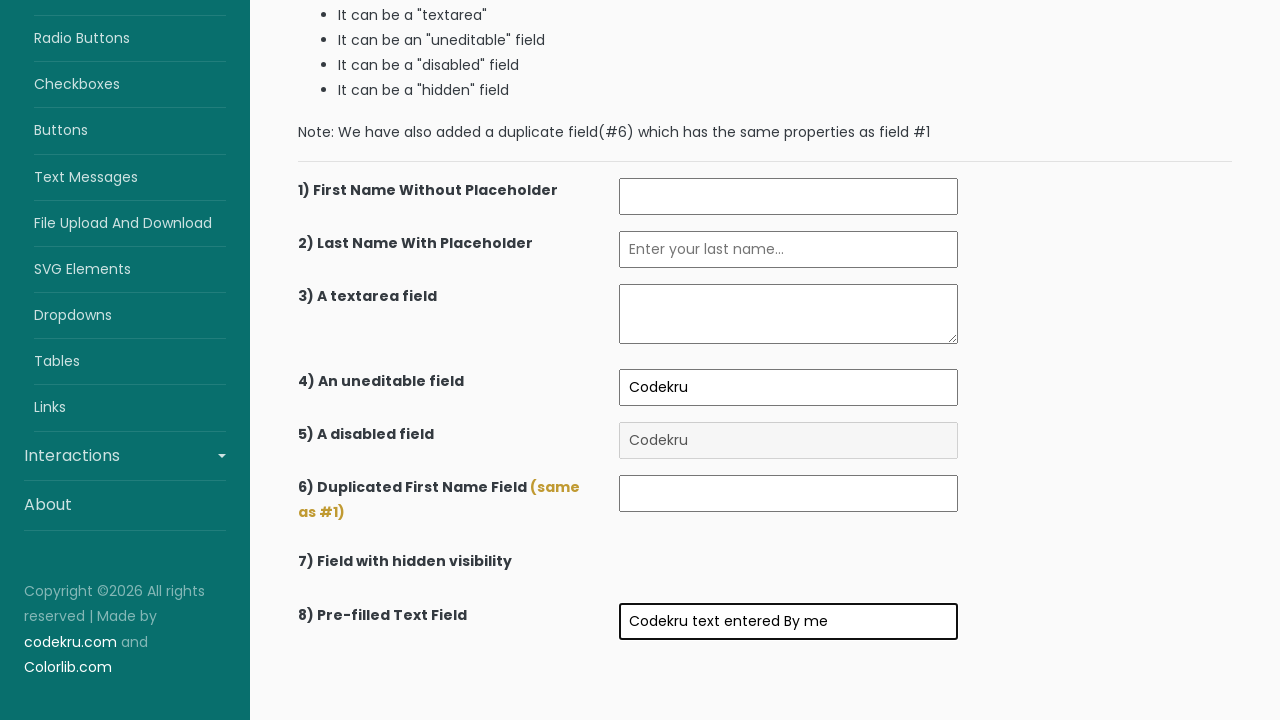

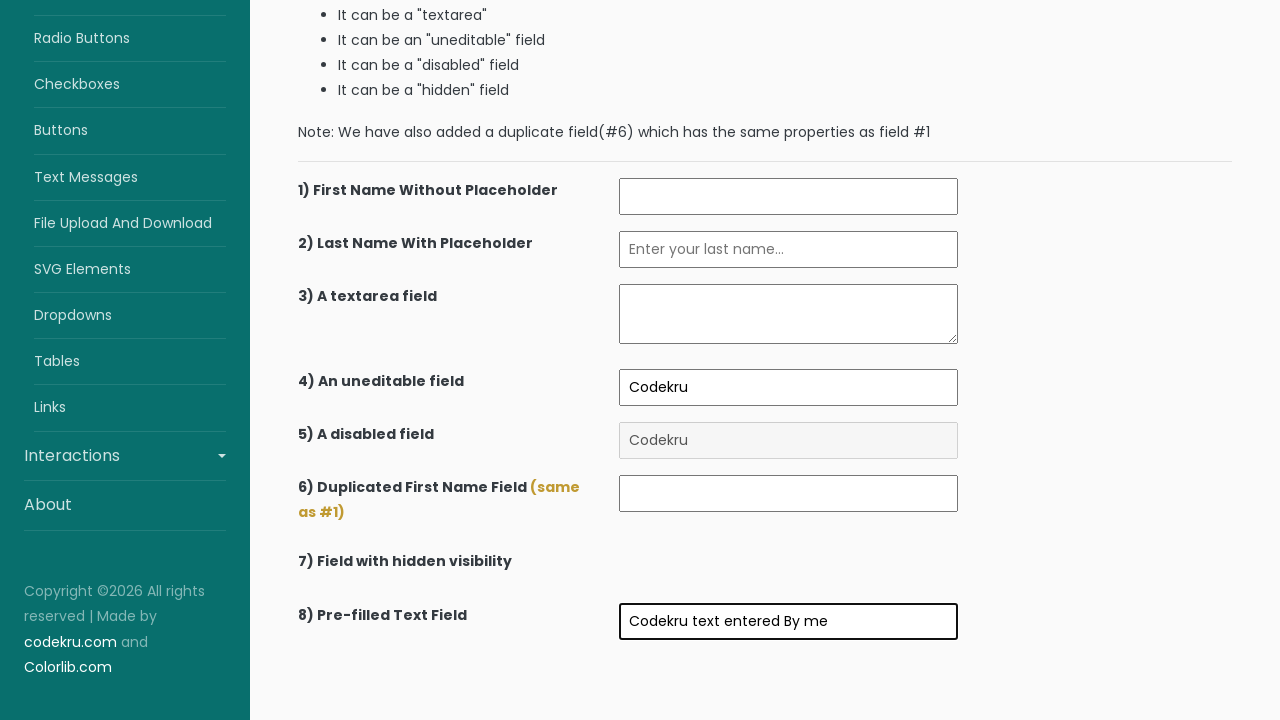